Tests job search functionality on VocalPanda by loading job listings, clicking on a job card to view details, then navigating back and clicking to the next page of results.

Starting URL: https://www.vocalpanda.com/search?query=&address=Kathmandu,%20Nepal&location=null&lat=27.7103145&lng=85.3221634

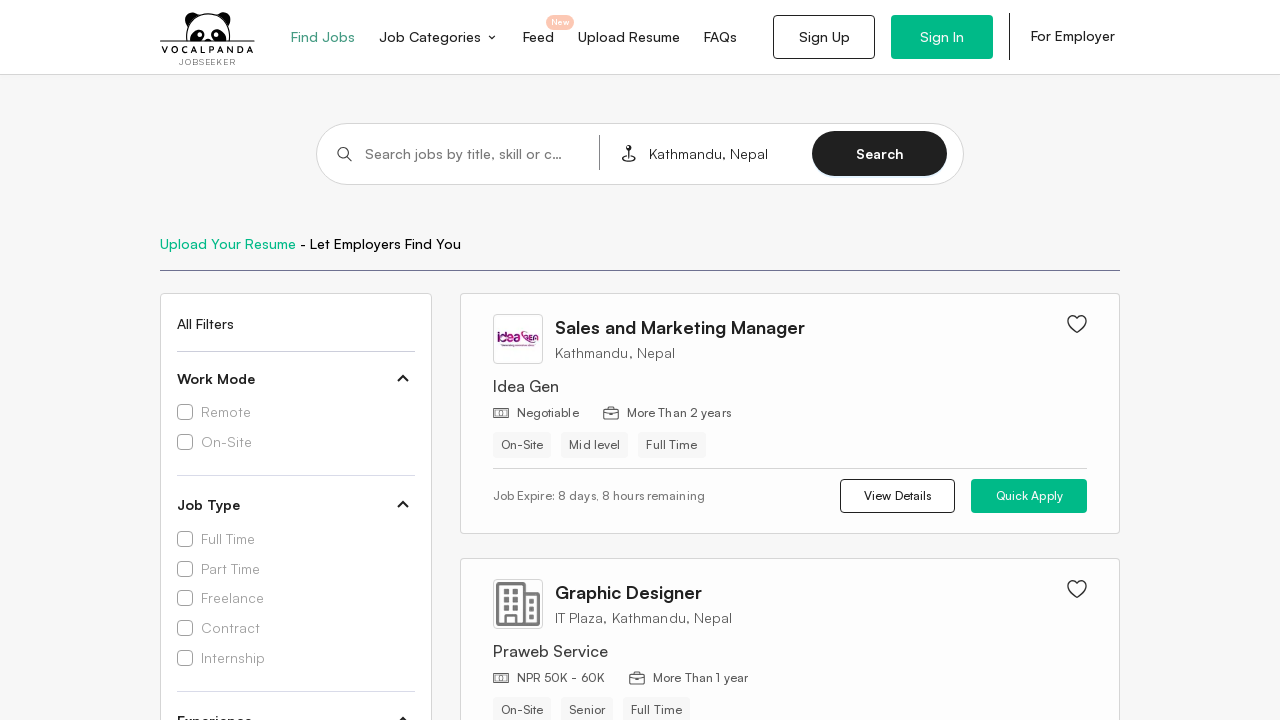

Job listings loaded on VocalPanda search page
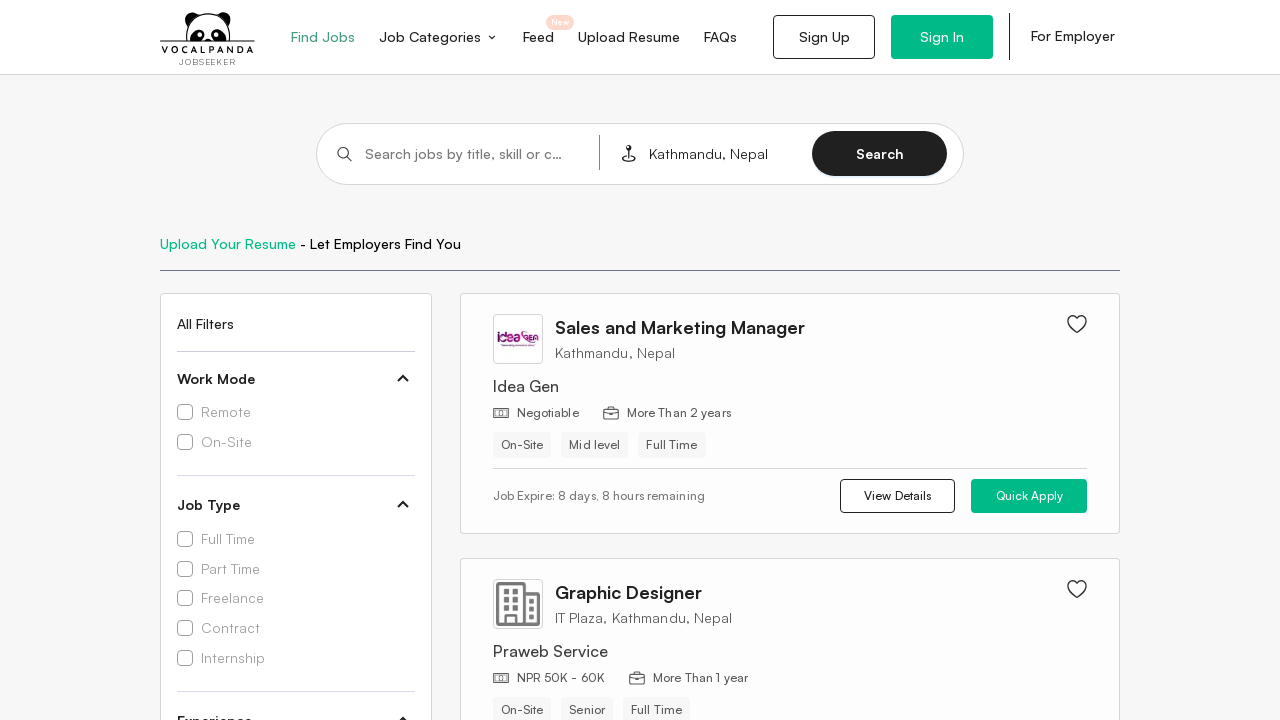

Clicked on first job card to view job details at (680, 327) on div.trendingJobCard div.company_name a.Desktop_H5_Bold >> nth=0
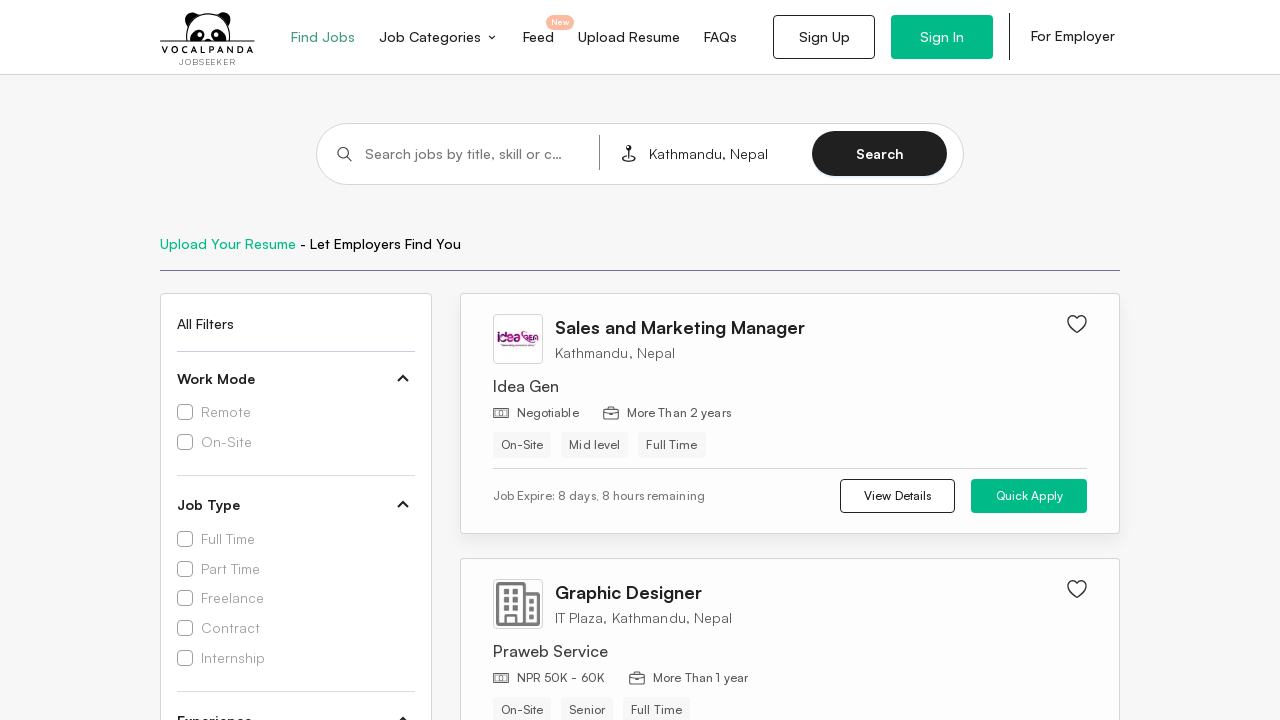

Job details page loaded with bottom detail renderer
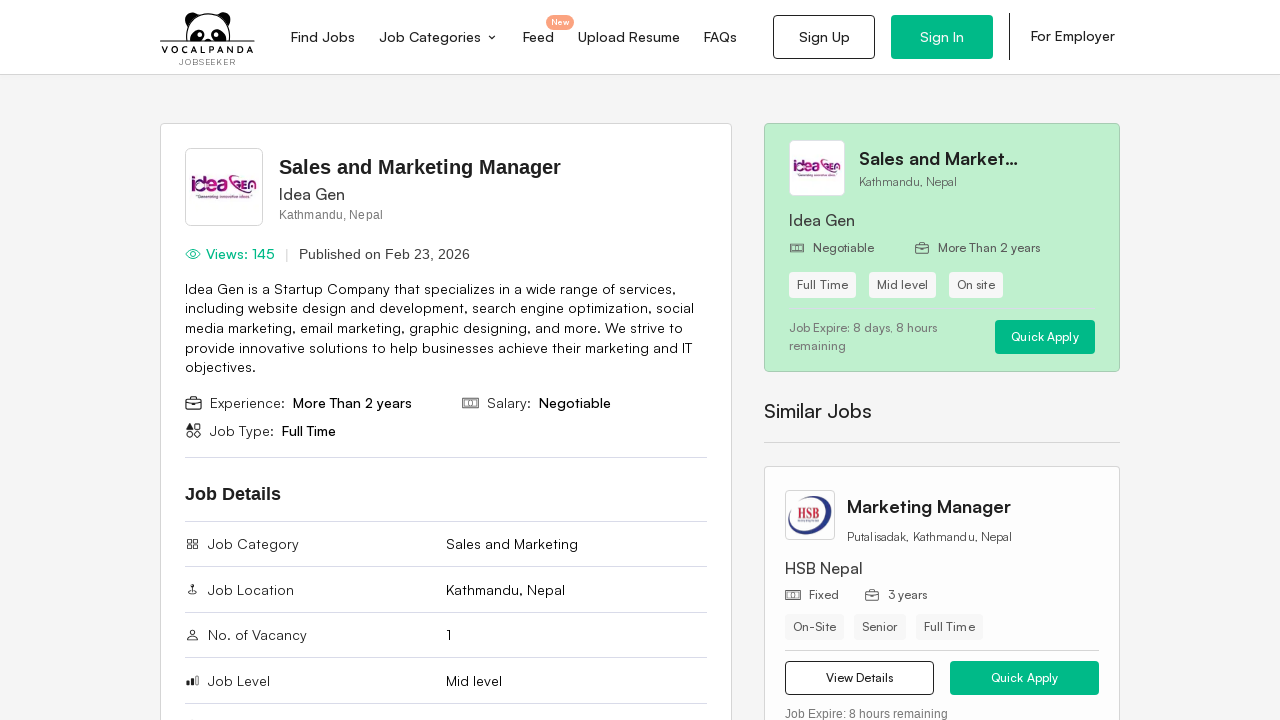

Job description section fully loaded
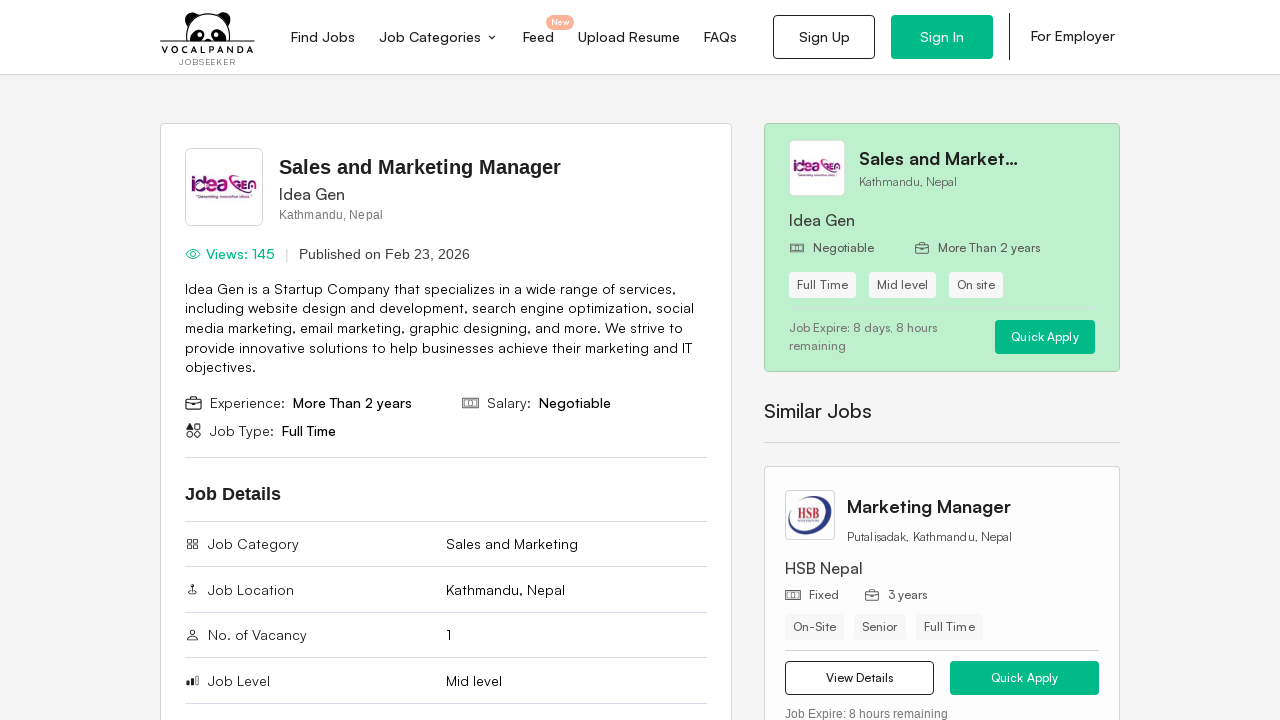

Navigated back to job listings page
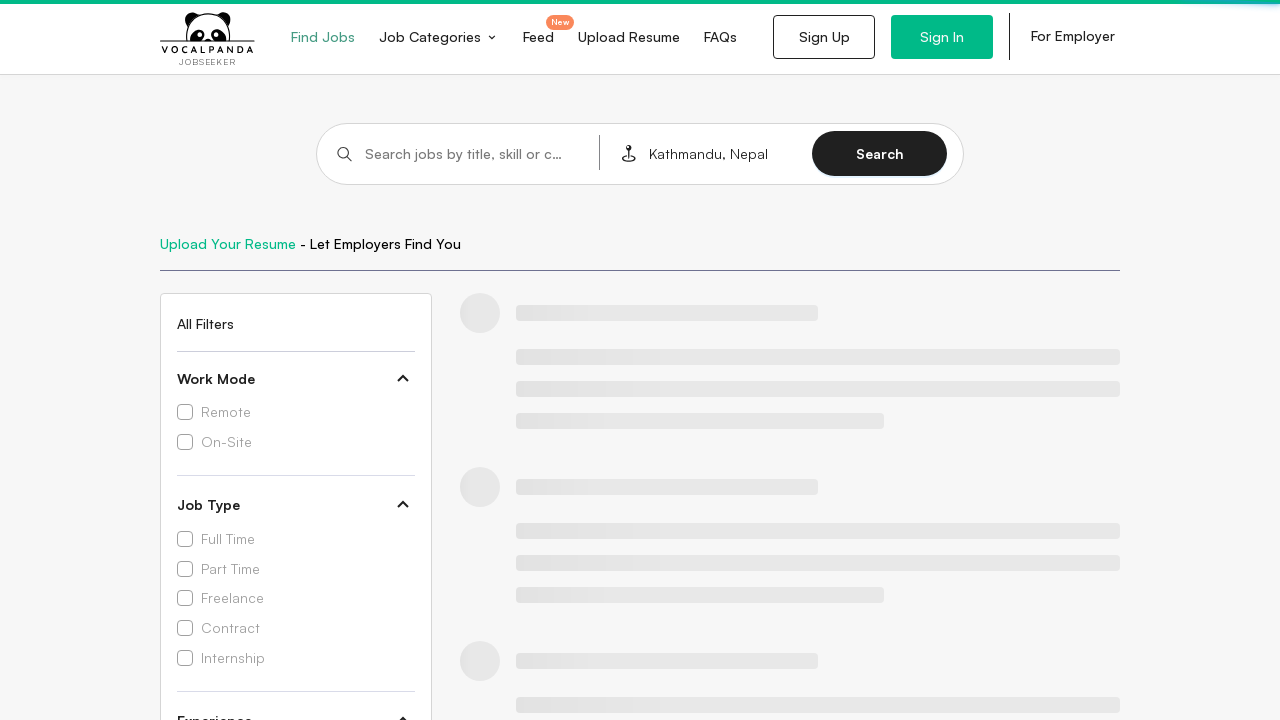

Job listings reloaded after navigation back
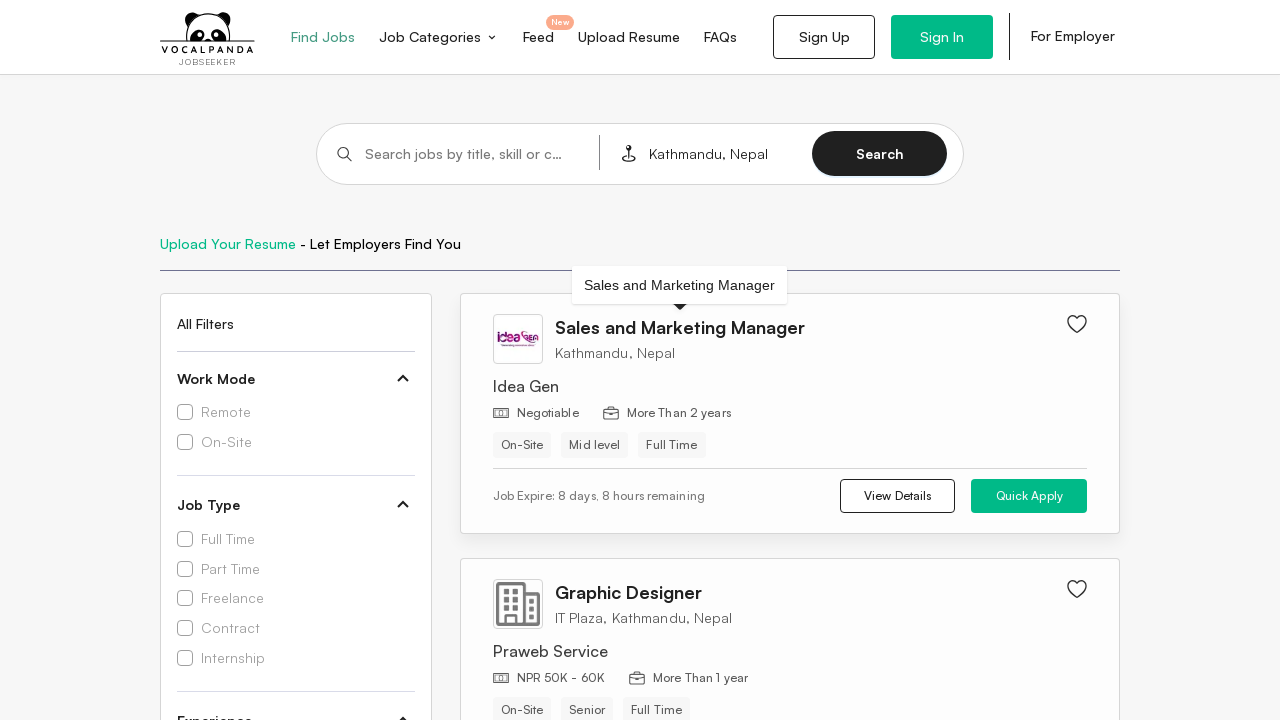

Clicked pagination next button to go to page 2 at (785, 361) on li.ant-pagination-next
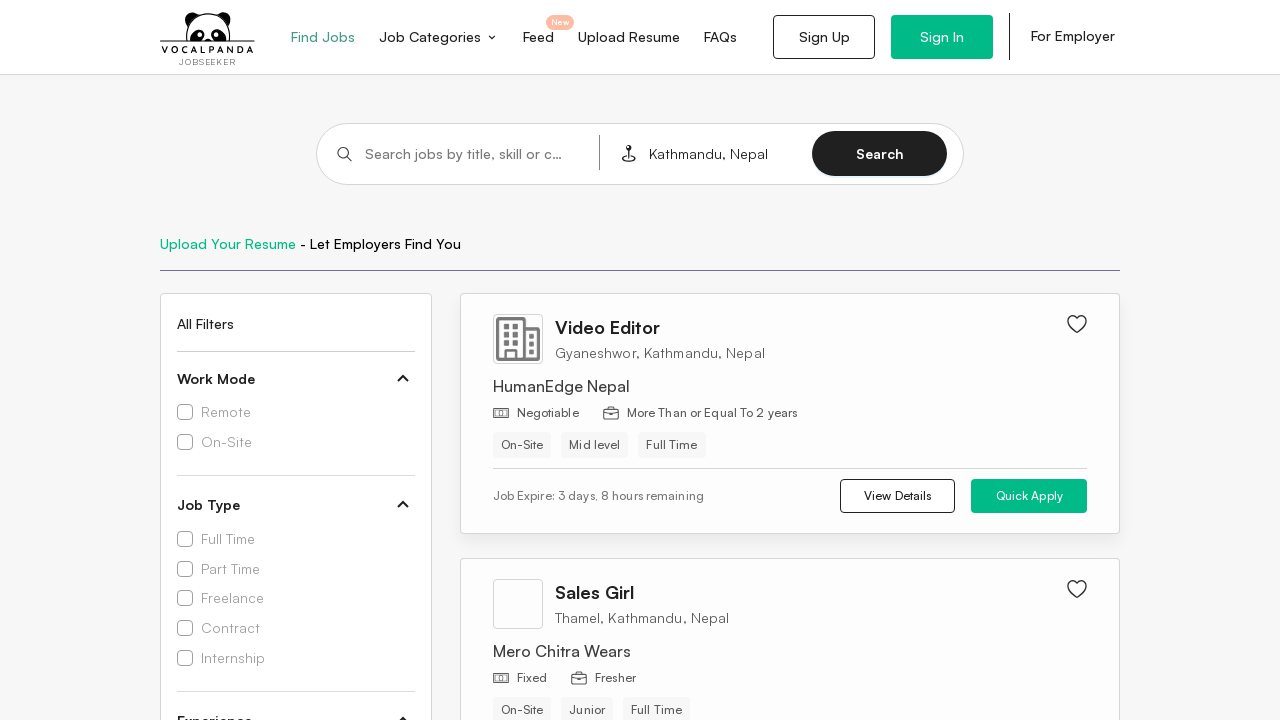

Second page of job listings loaded successfully
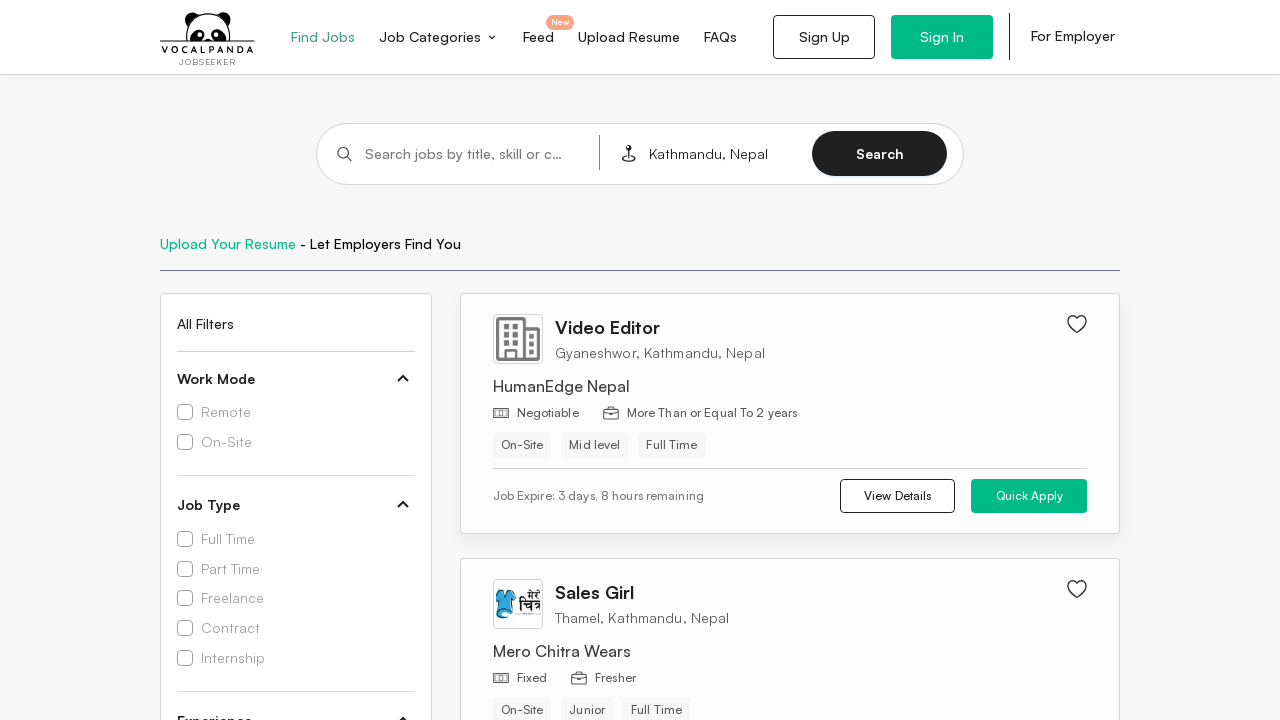

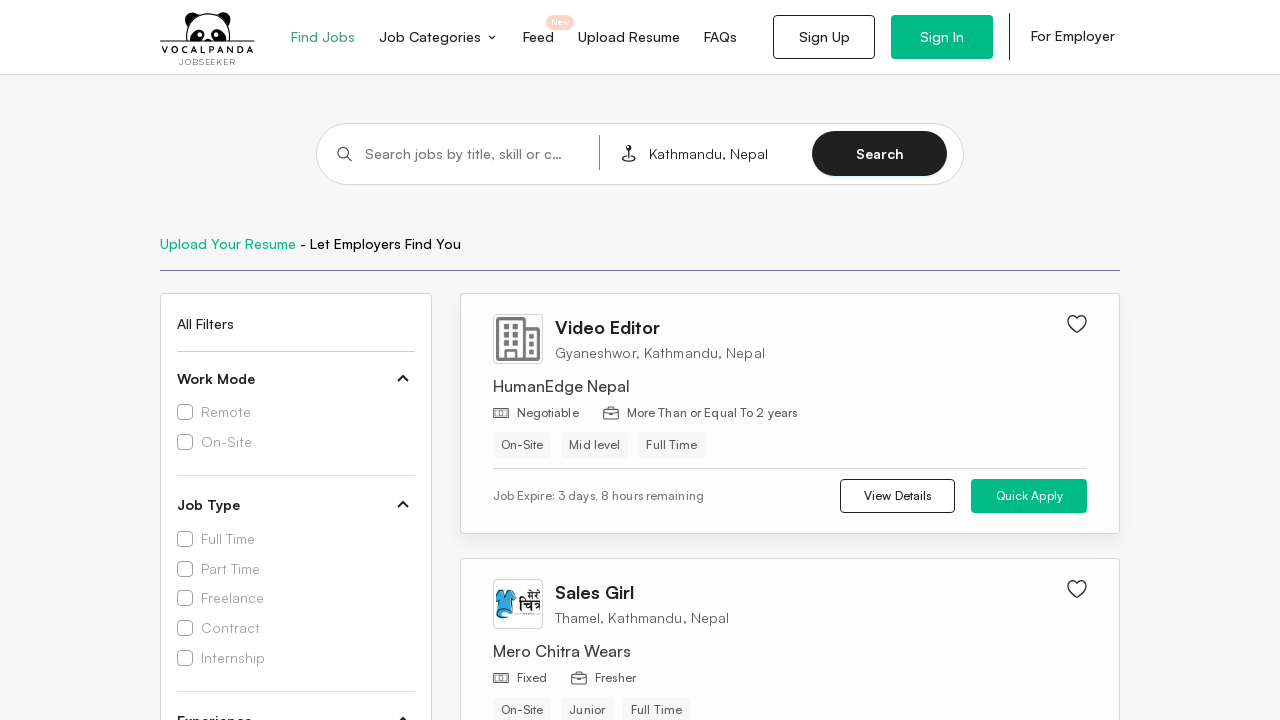